Navigates to the Waves.tech website and clicks the "Start Building" button on the main page

Starting URL: https://waves.tech

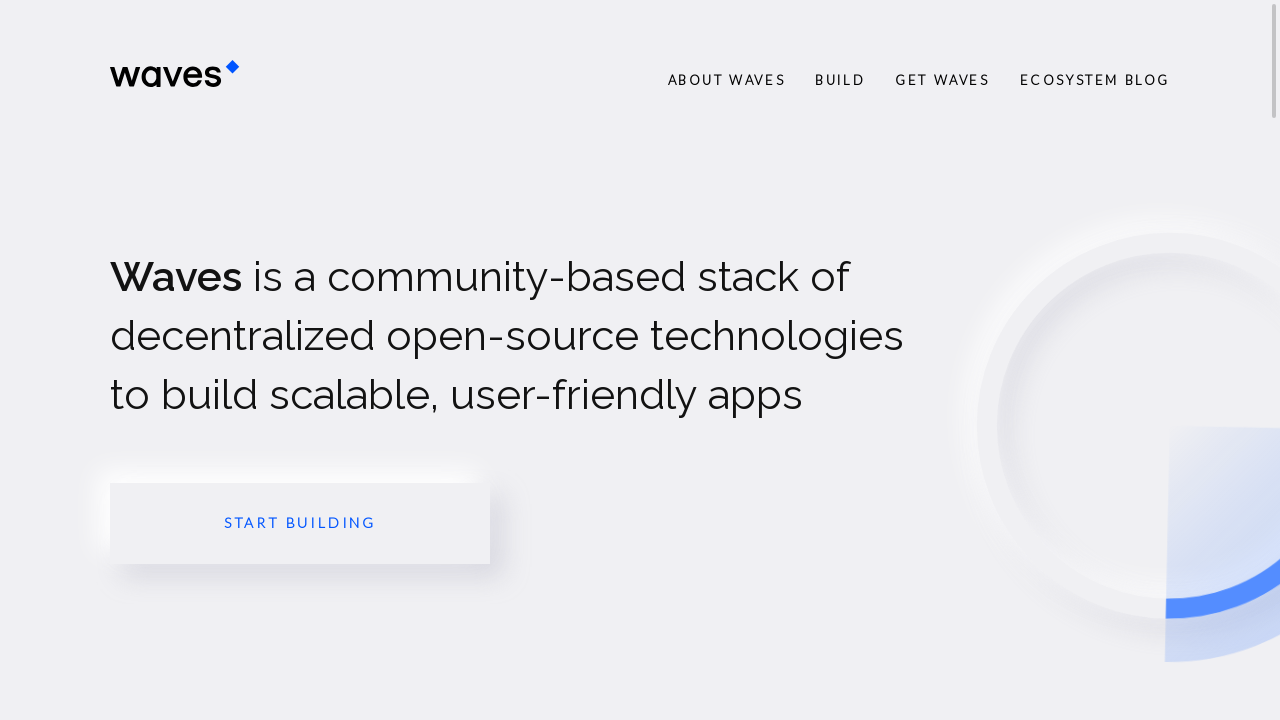

Navigated to https://waves.tech
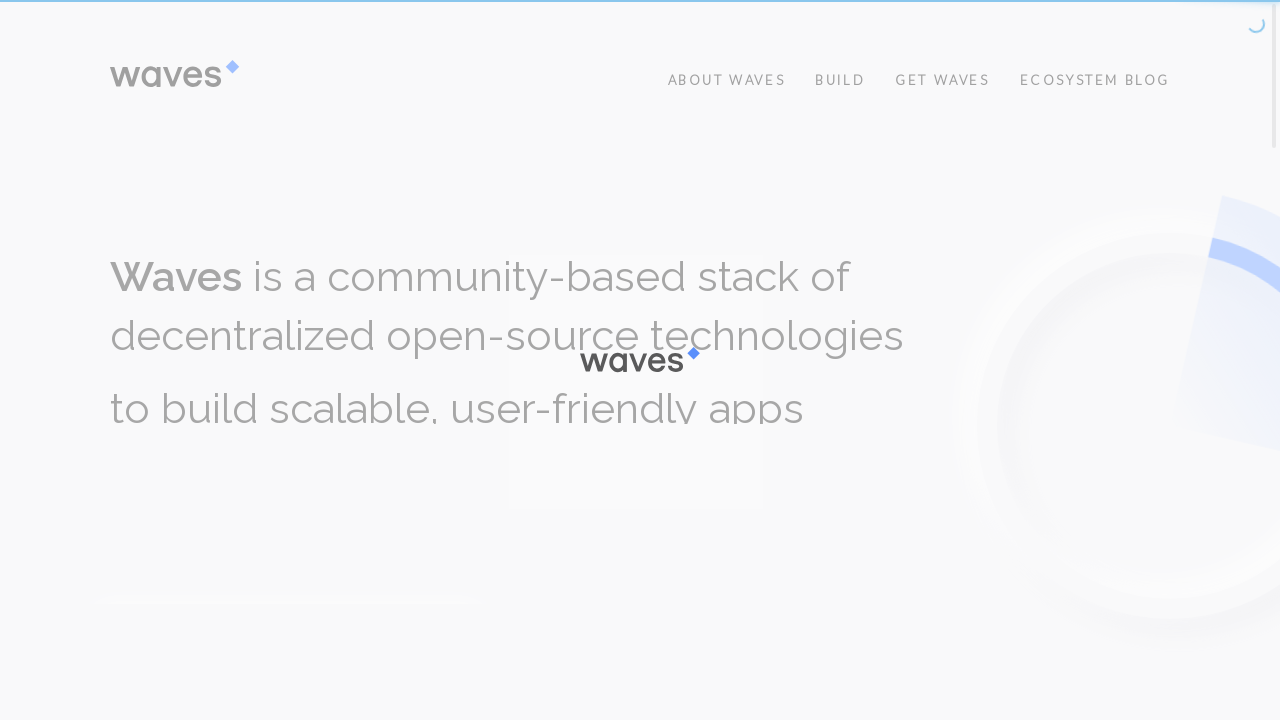

Waited for 'Start Building' button to be visible
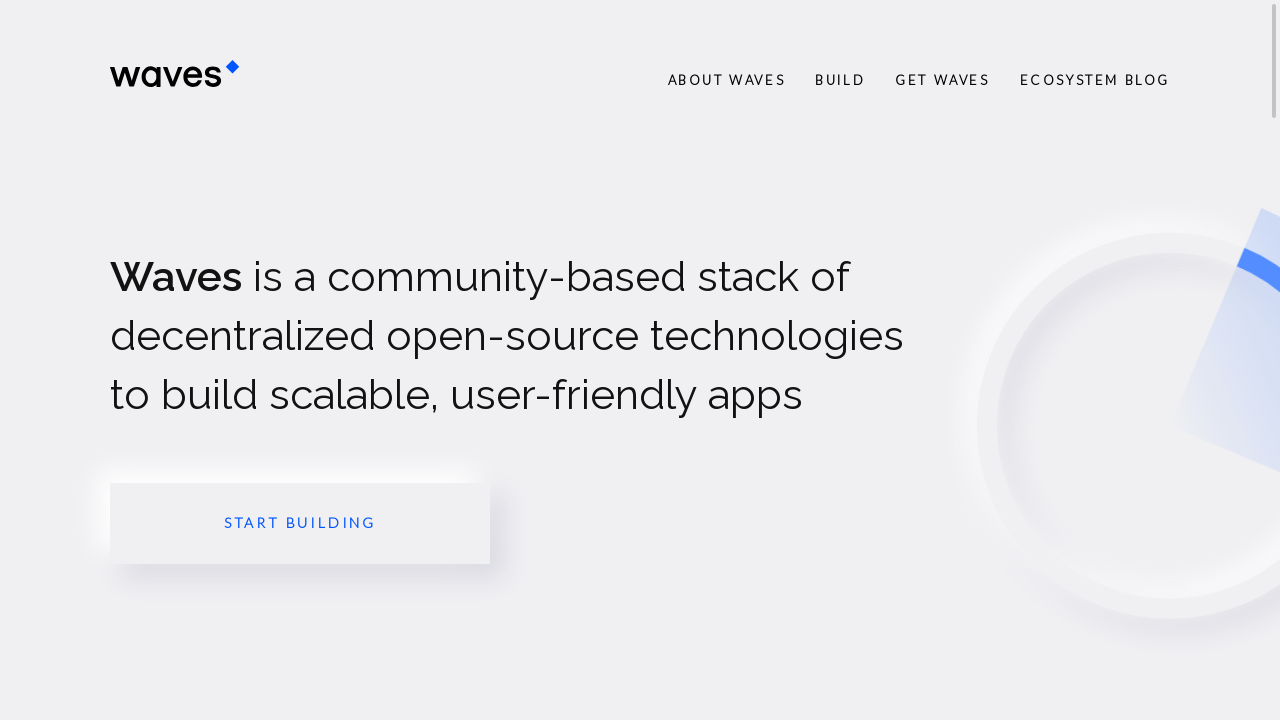

Clicked the 'Start Building' button on Waves.tech main page at (300, 524) on xpath=/html/body/app-root/tui-root/tui-portal-host/div[2]/ui-common-layout/div/s
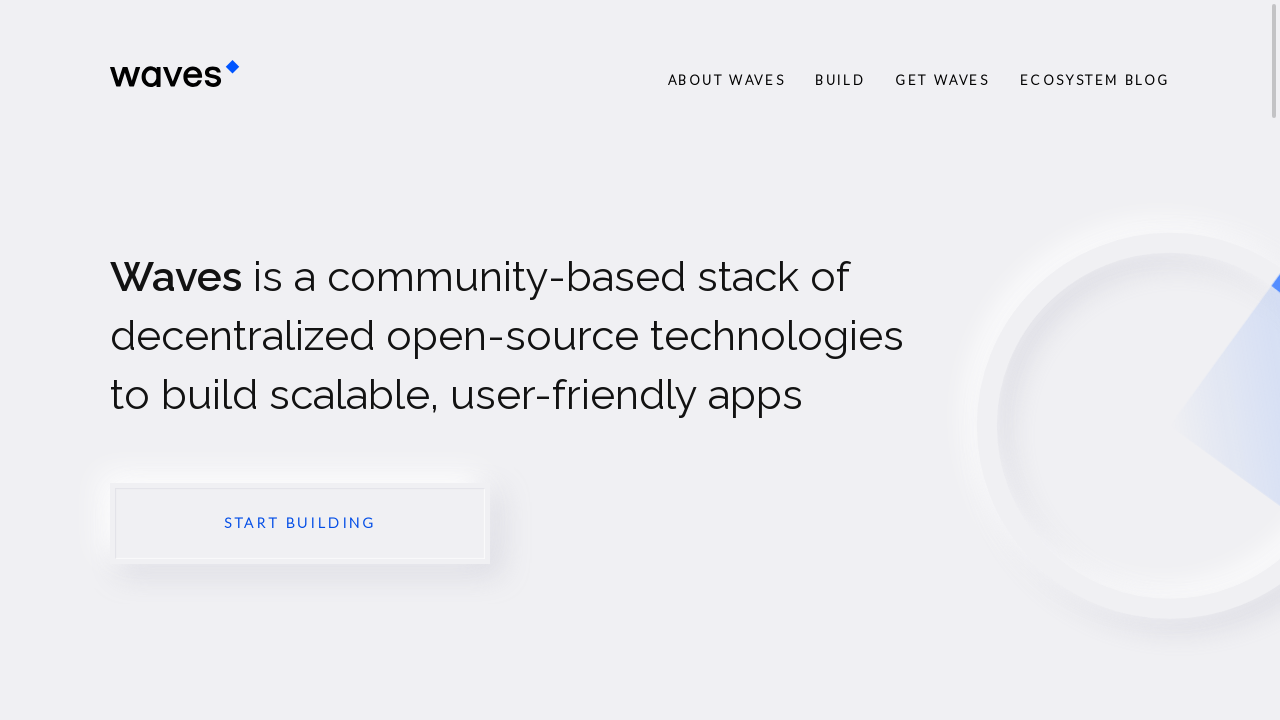

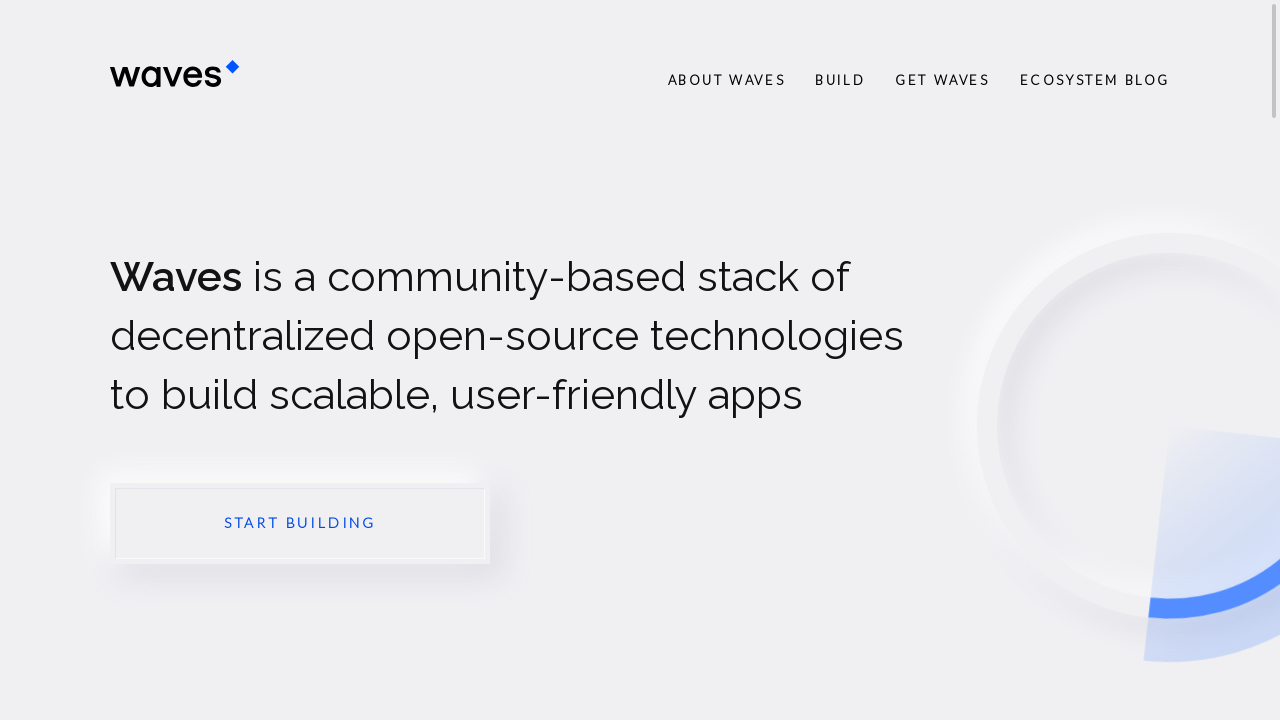